Loads an entry calculator page by navigating to the specified URL and setting a specific window size

Starting URL: https://hbrapi.fuyumi.xyz/

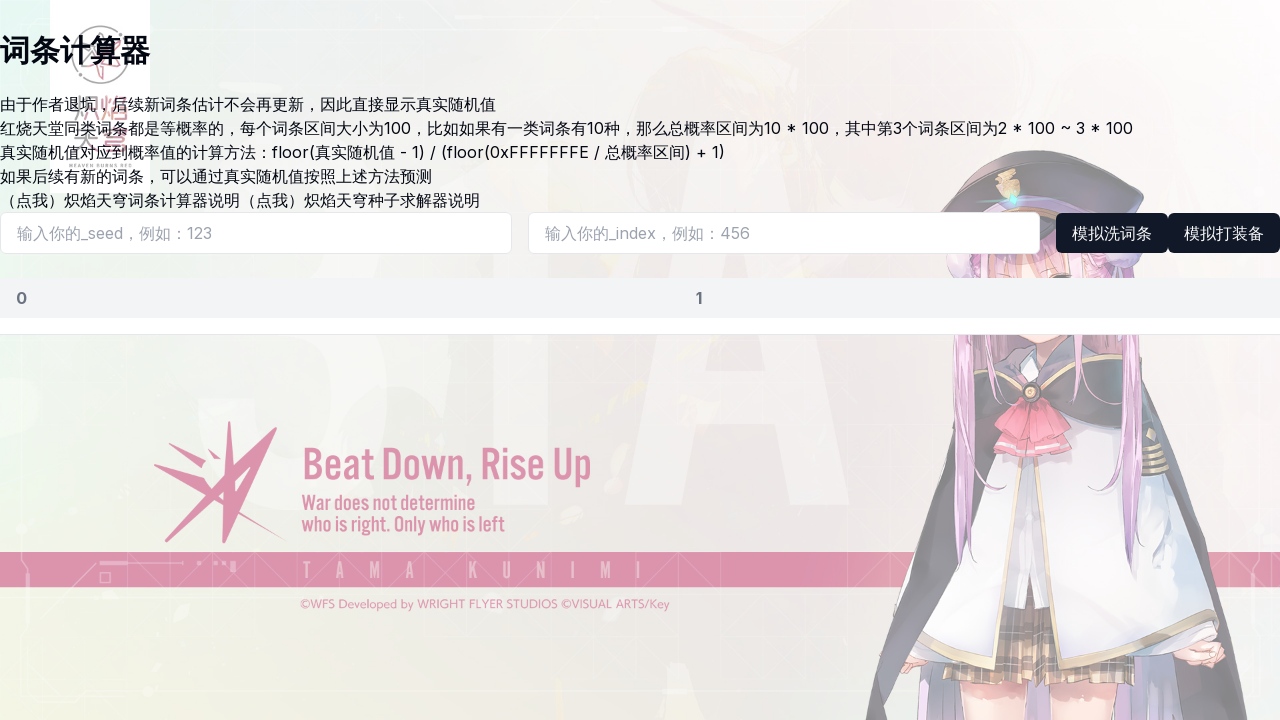

Set viewport size to 1160x820
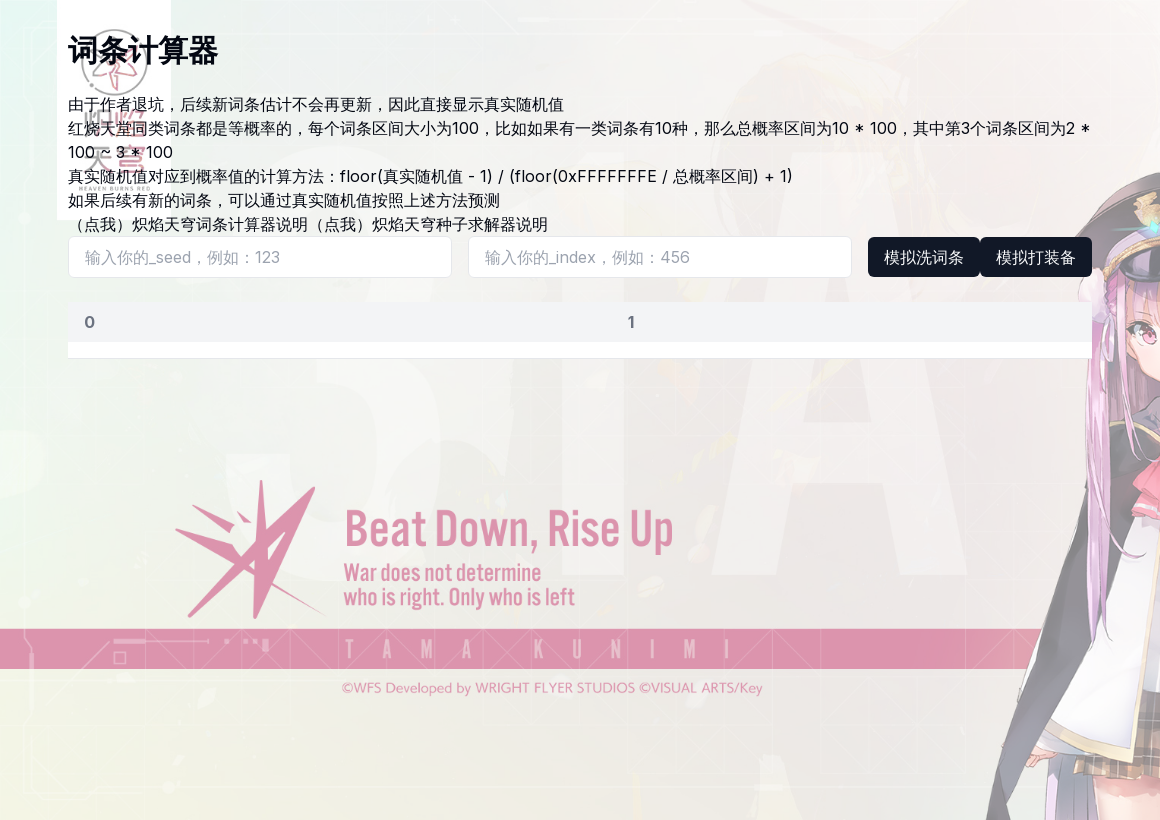

Page fully loaded (domcontentloaded state reached)
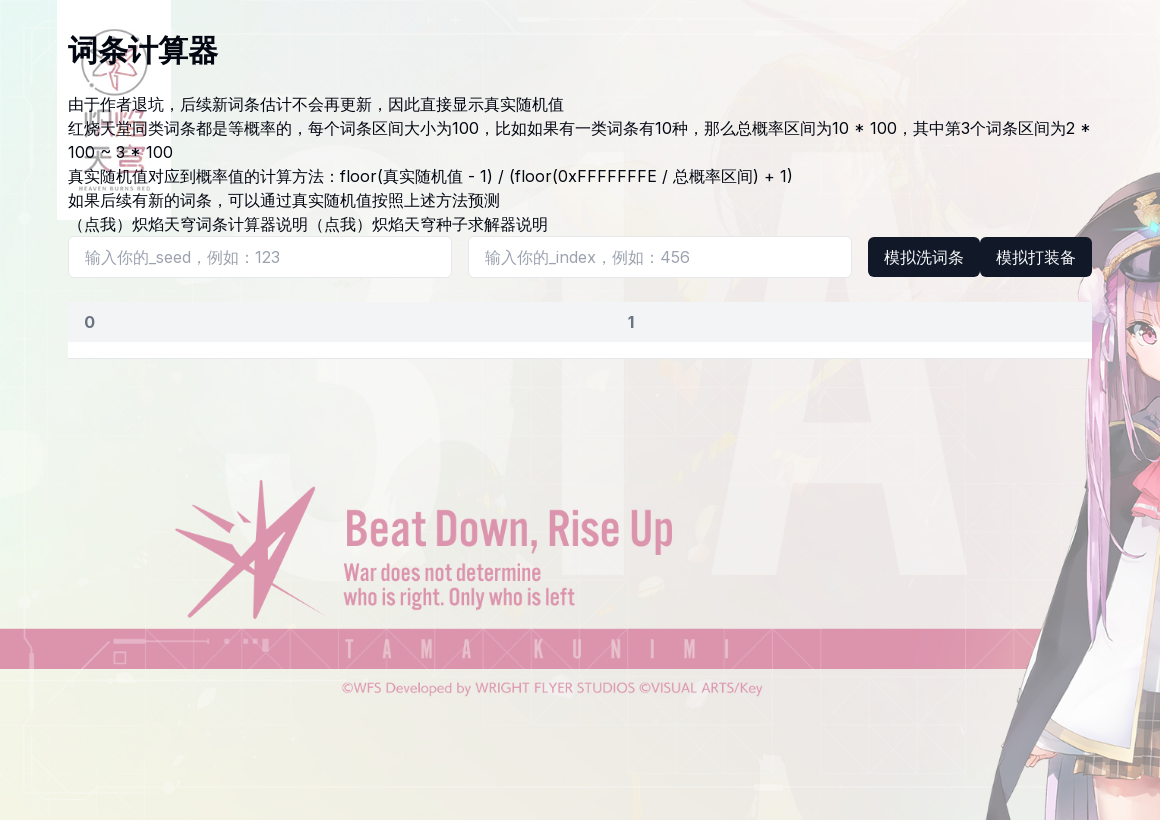

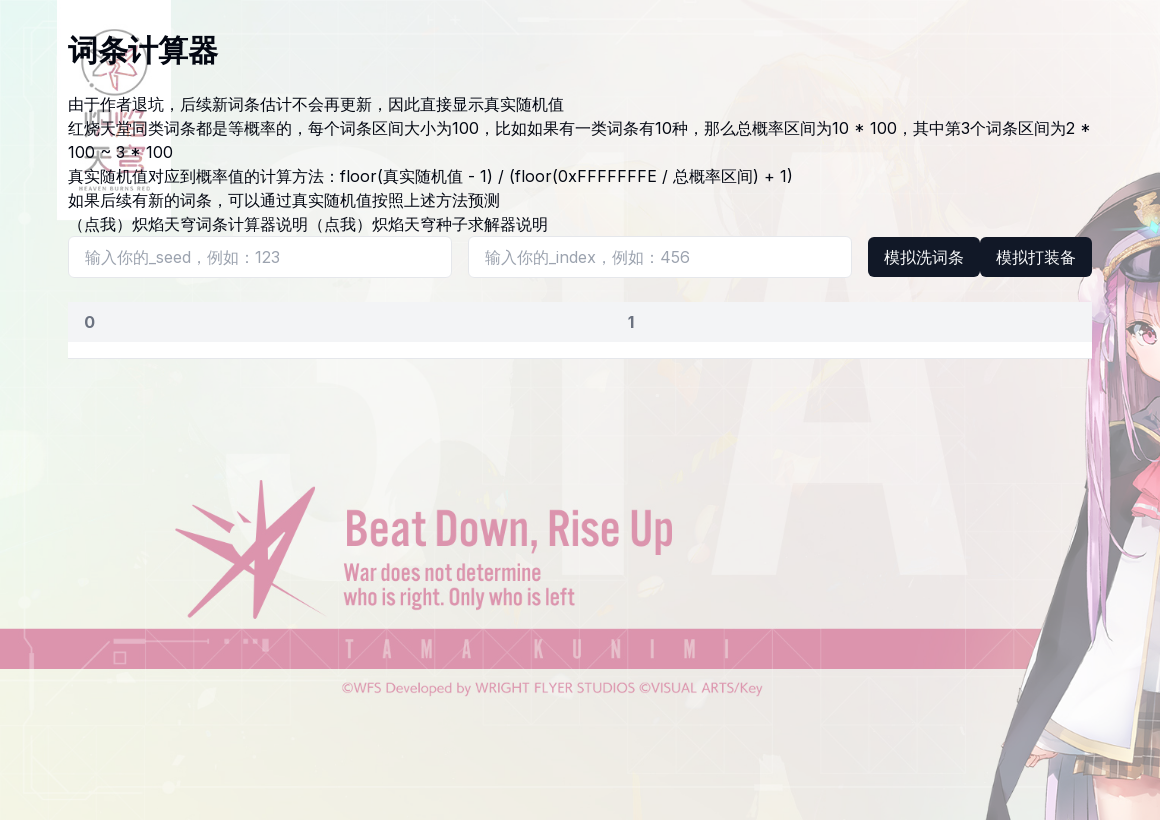